Tests keyboard actions by typing text in the first text box, selecting all with Ctrl+A, copying with Ctrl+C, tabbing to the second text box, and pasting with Ctrl+V

Starting URL: https://text-compare.com/

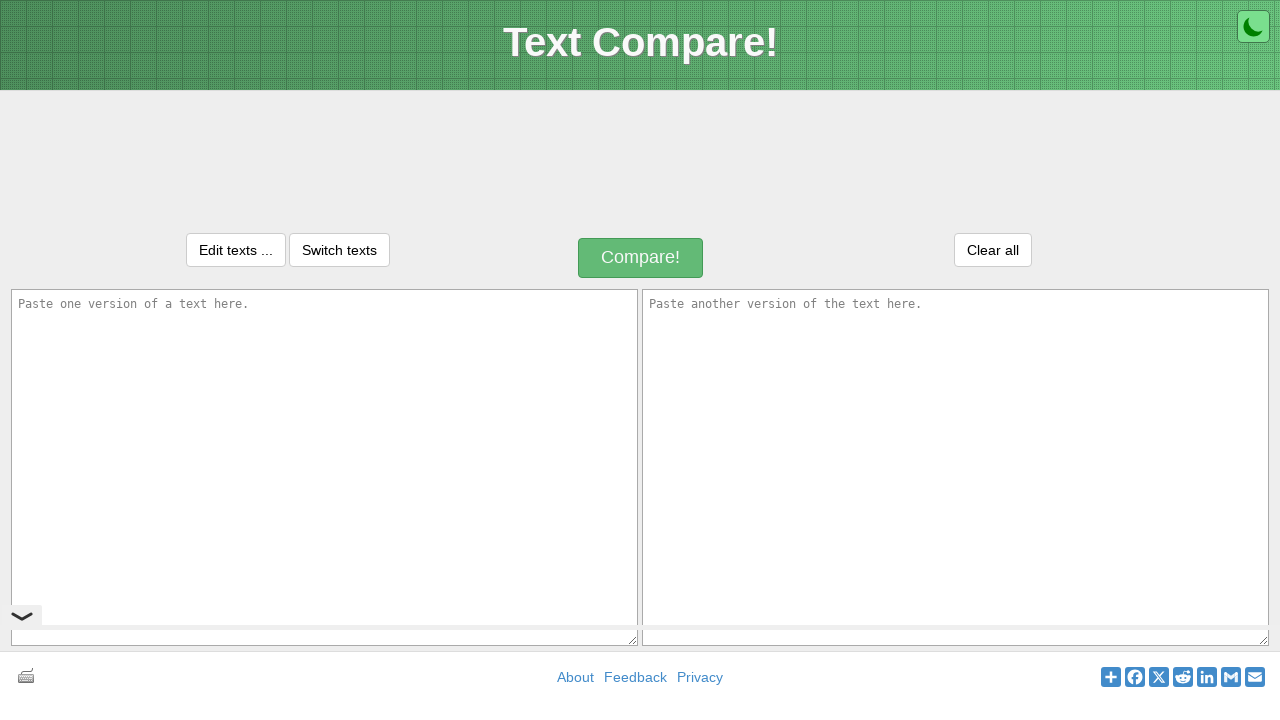

Filled first text box with 'Hello Guy's' on #inputText1
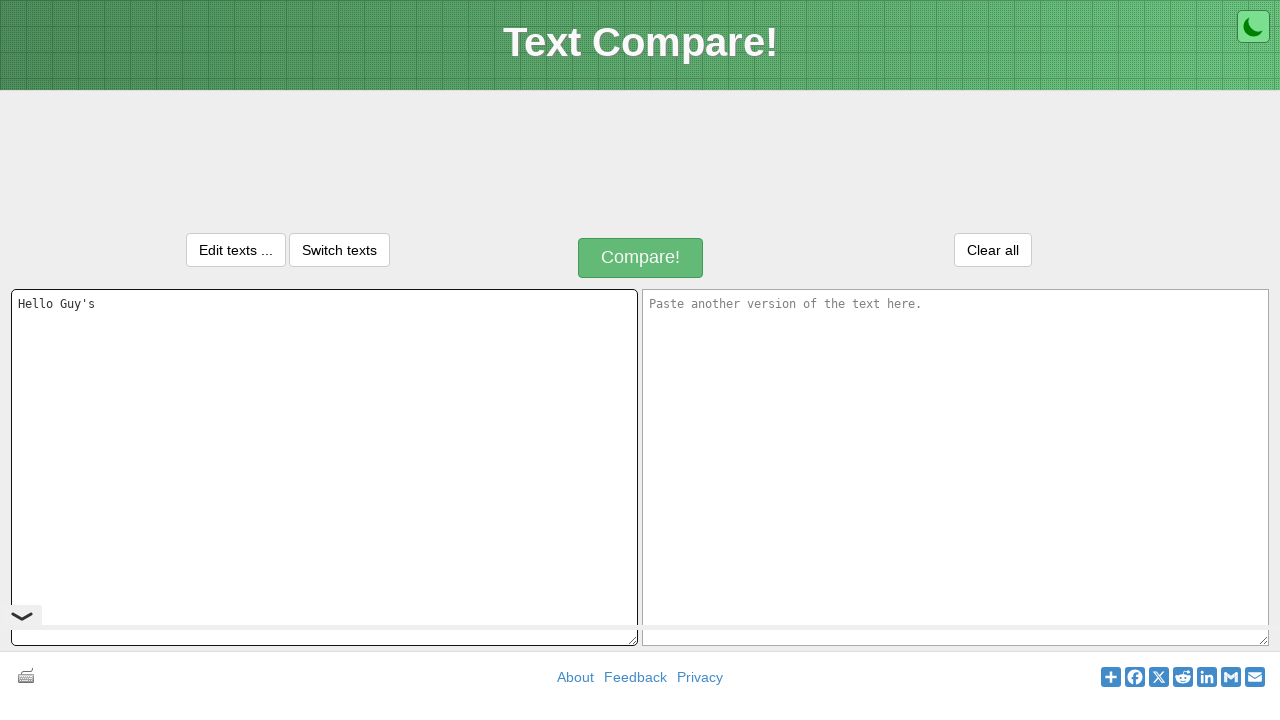

Clicked on first text box to ensure focus at (324, 467) on #inputText1
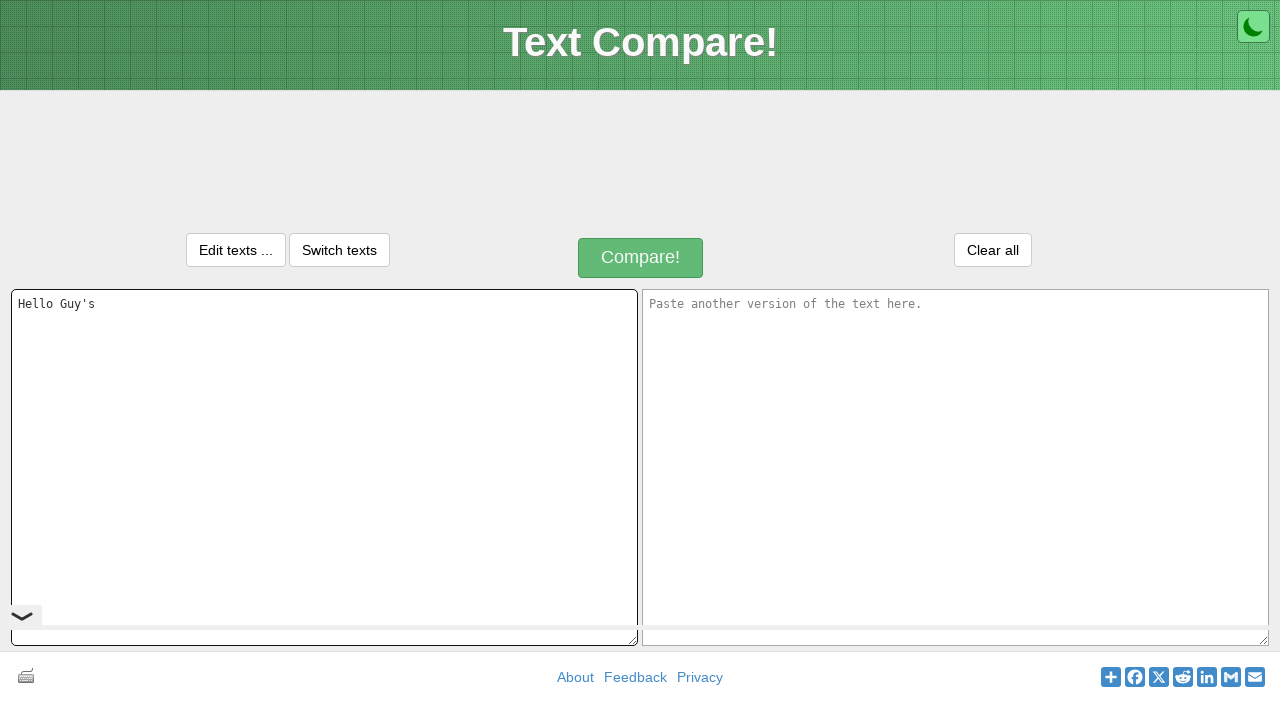

Selected all text in first text box using Ctrl+A
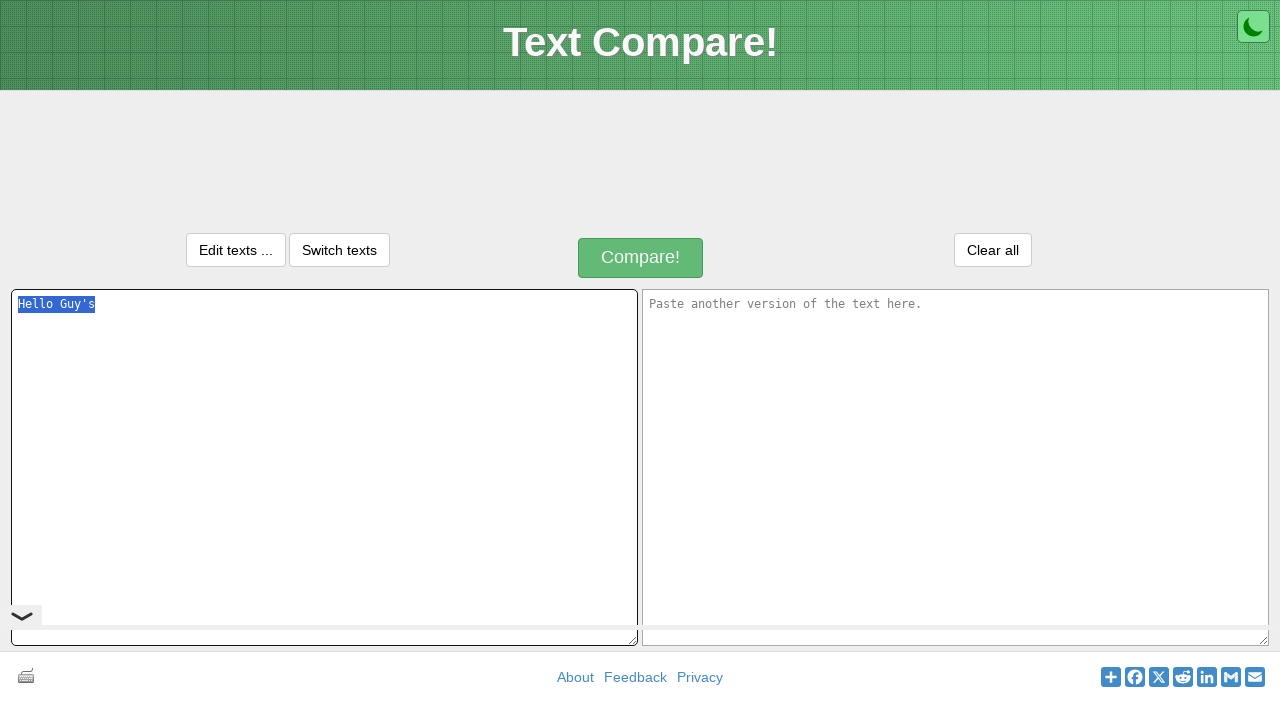

Copied selected text using Ctrl+C
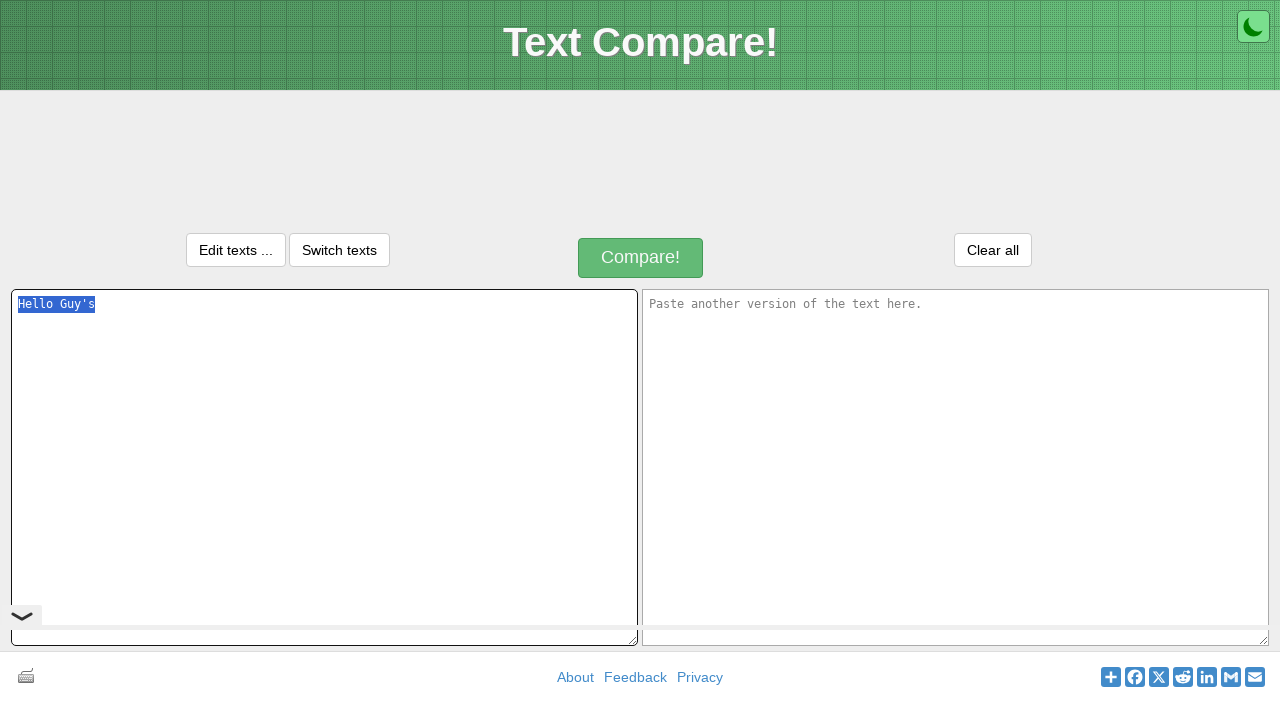

Tabbed to second text box
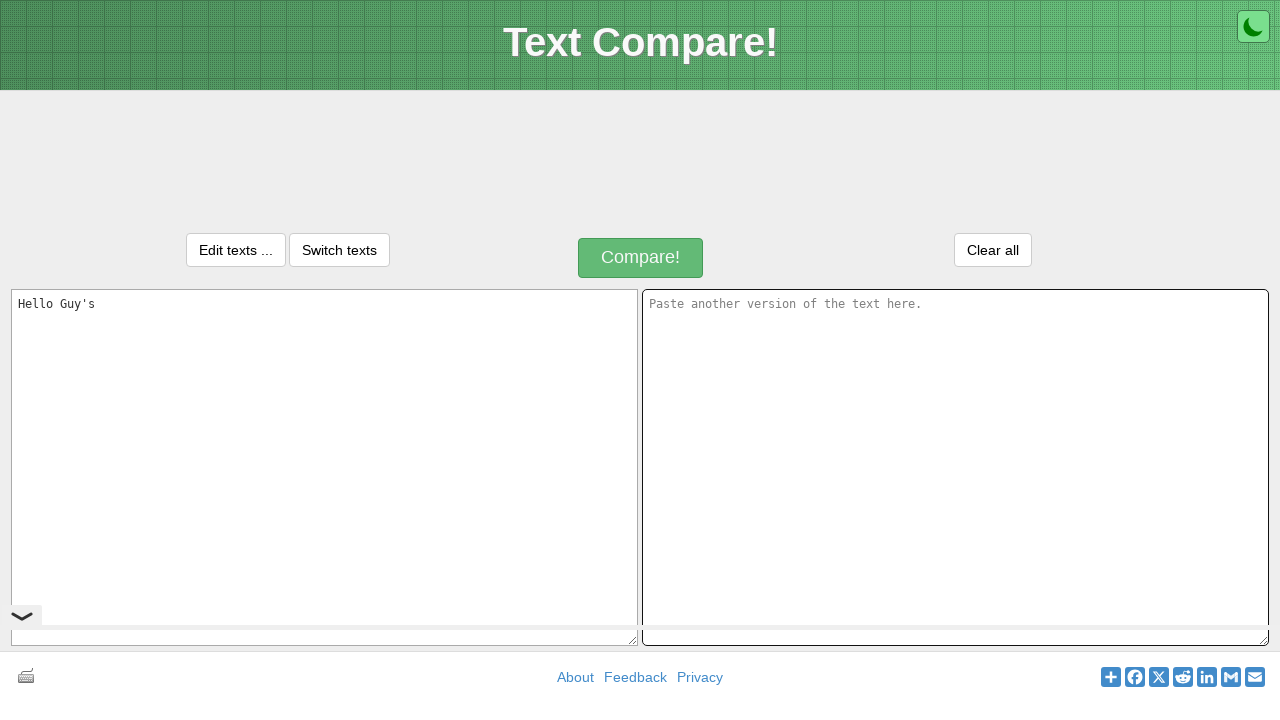

Pasted text into second text box using Ctrl+V
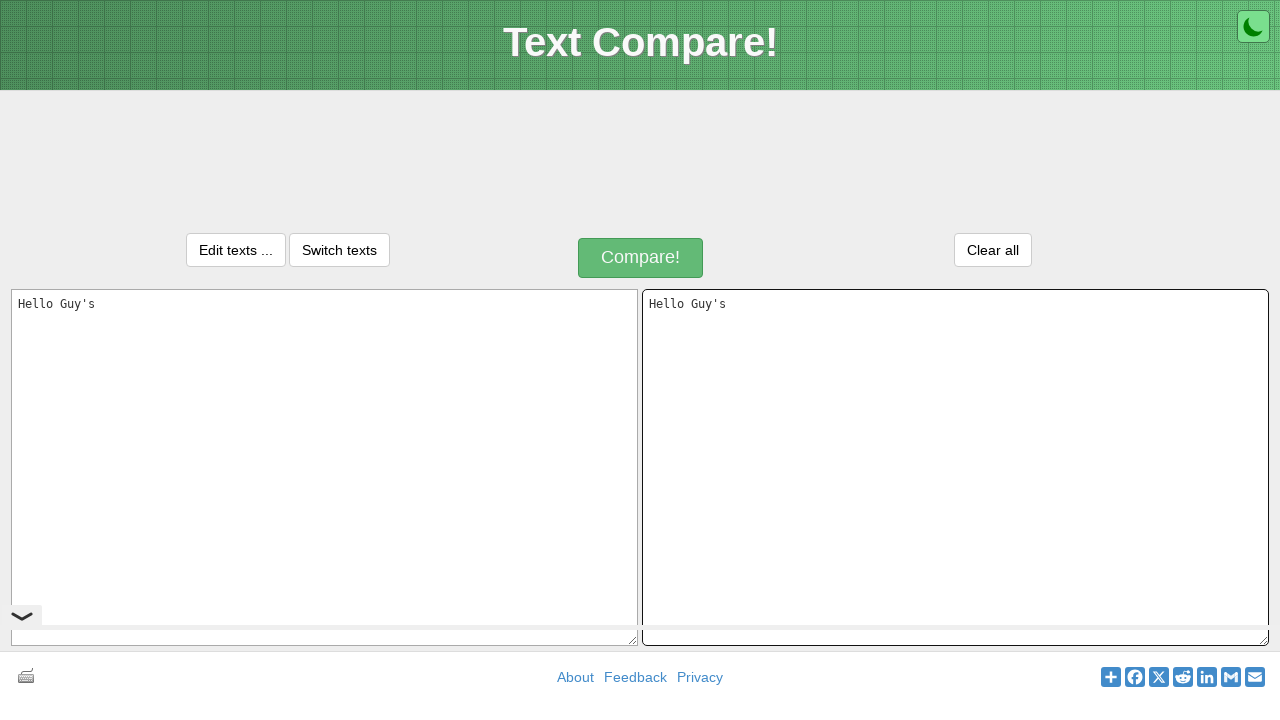

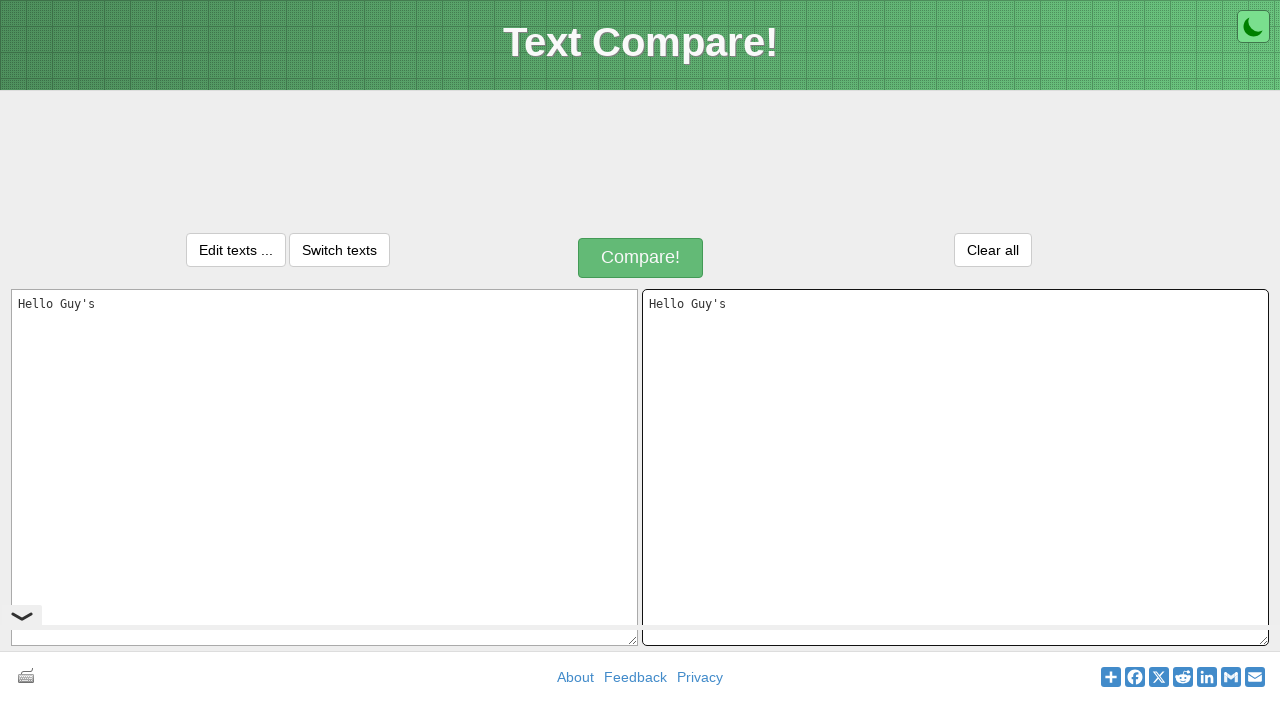